Tests dynamic controls functionality by toggling a checkbox's visibility, waiting for it to disappear and reappear, then clicking the checkbox

Starting URL: https://v1.training-support.net/selenium/dynamic-controls

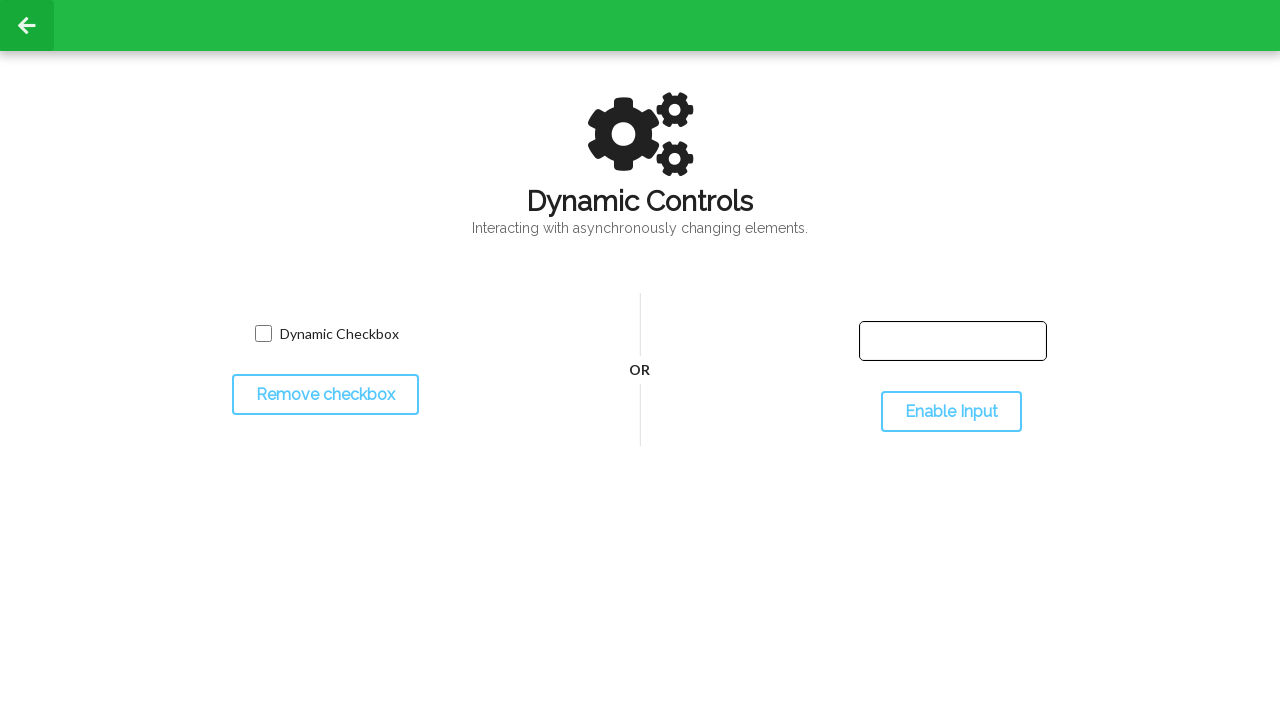

Clicked toggle button to hide checkbox at (325, 395) on #toggleCheckbox
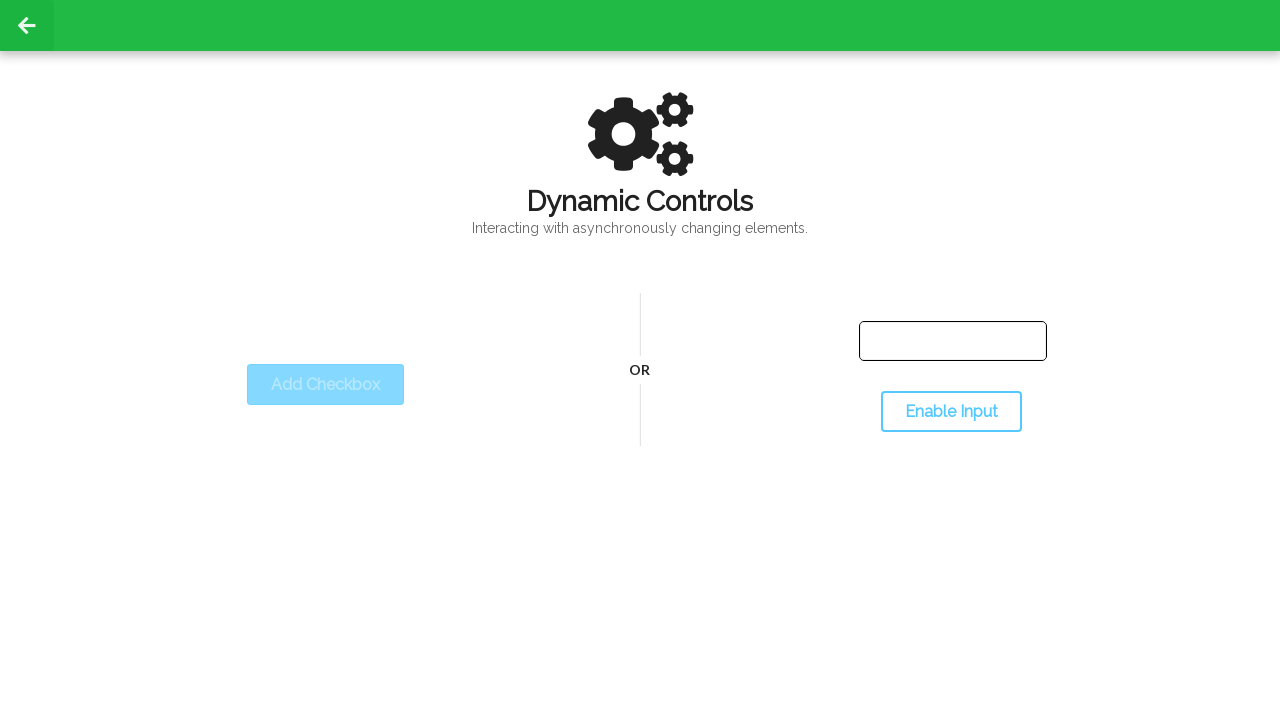

Checkbox disappeared after toggle
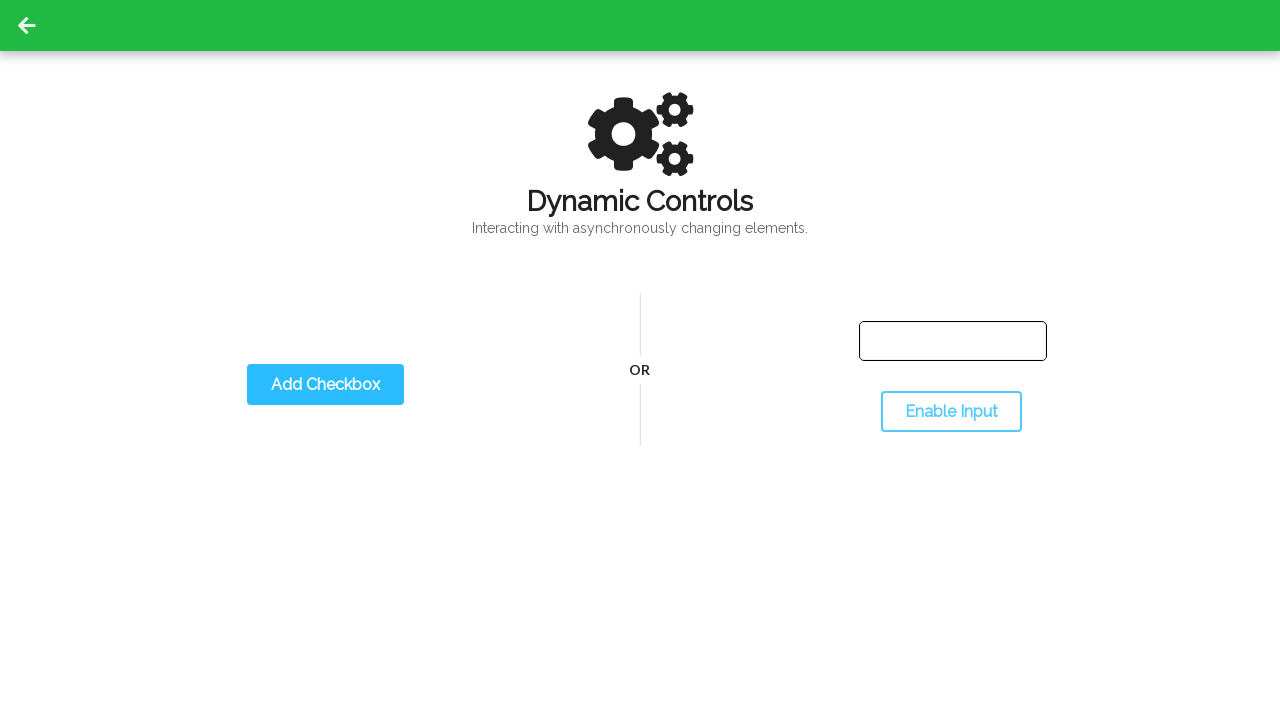

Clicked toggle button to show checkbox at (325, 385) on #toggleCheckbox
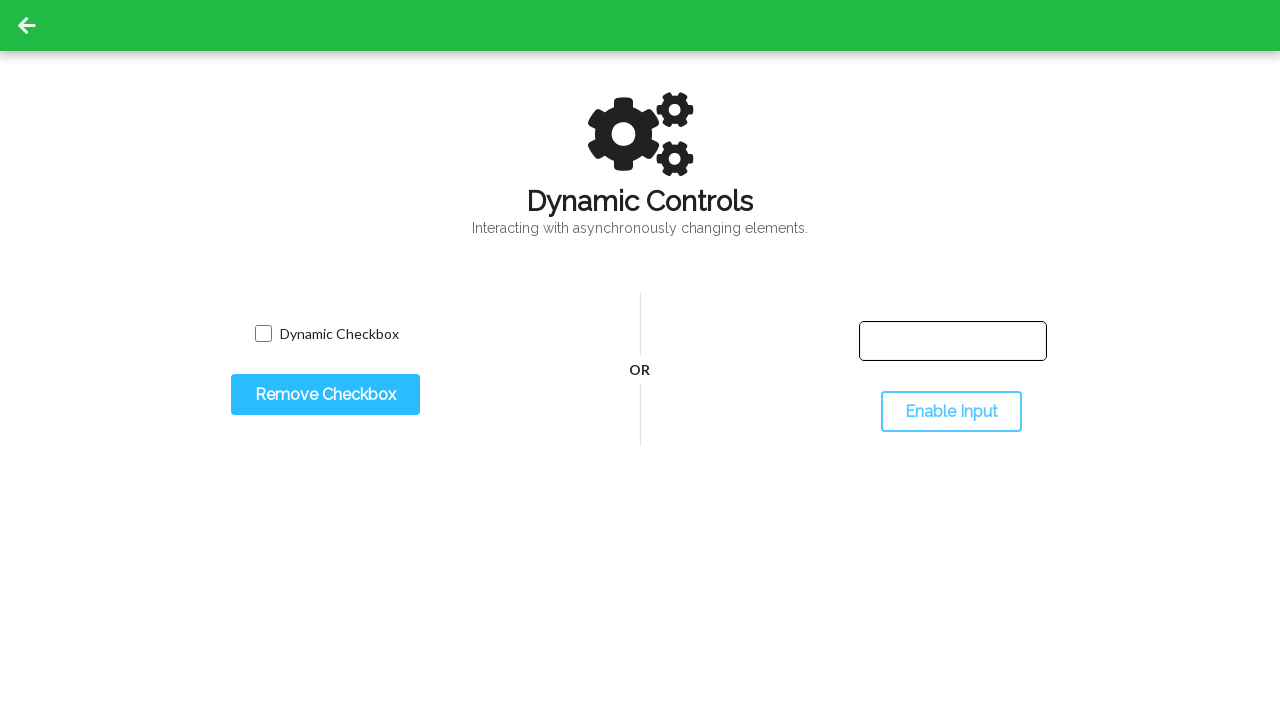

Checkbox reappeared and became visible
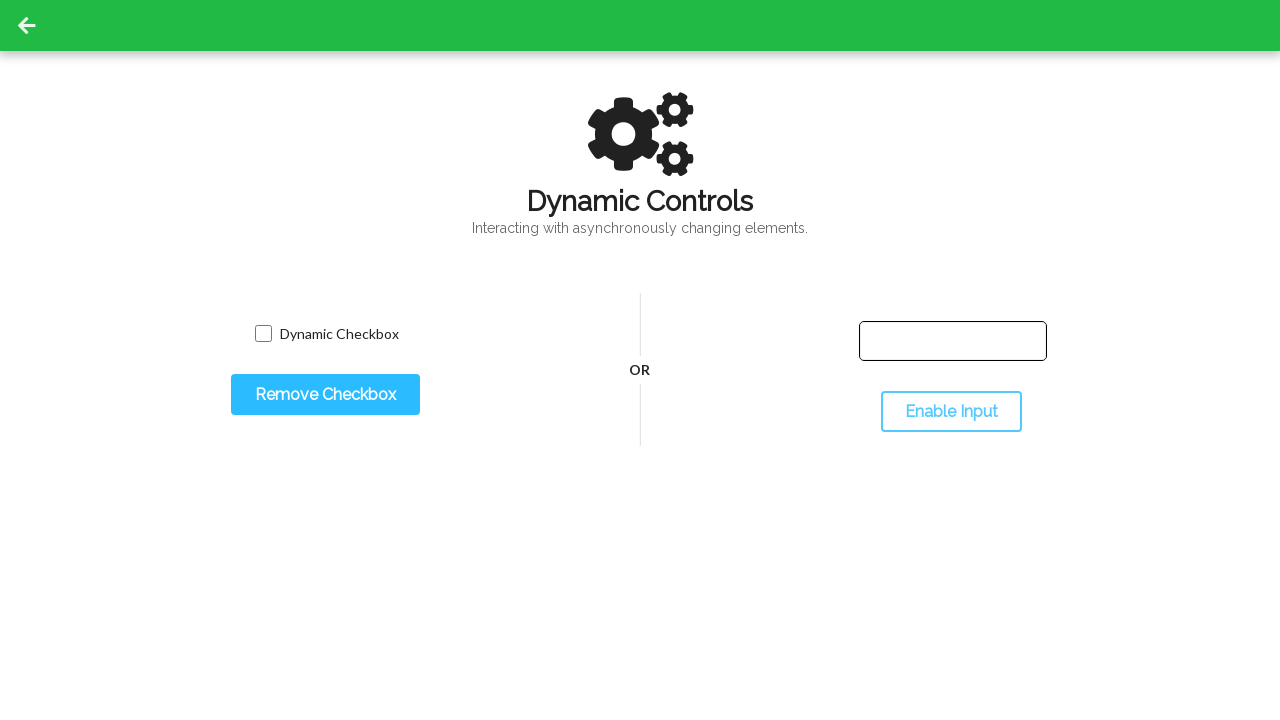

Clicked the dynamic checkbox at (263, 334) on input.willDisappear
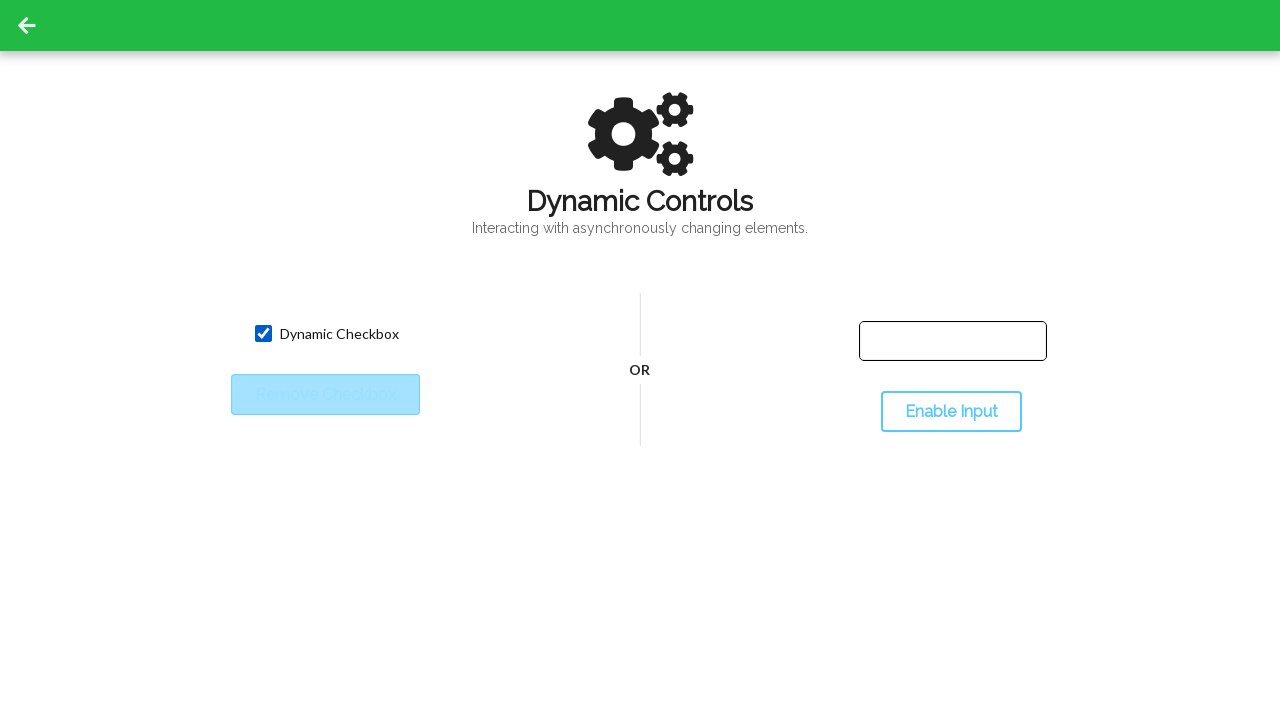

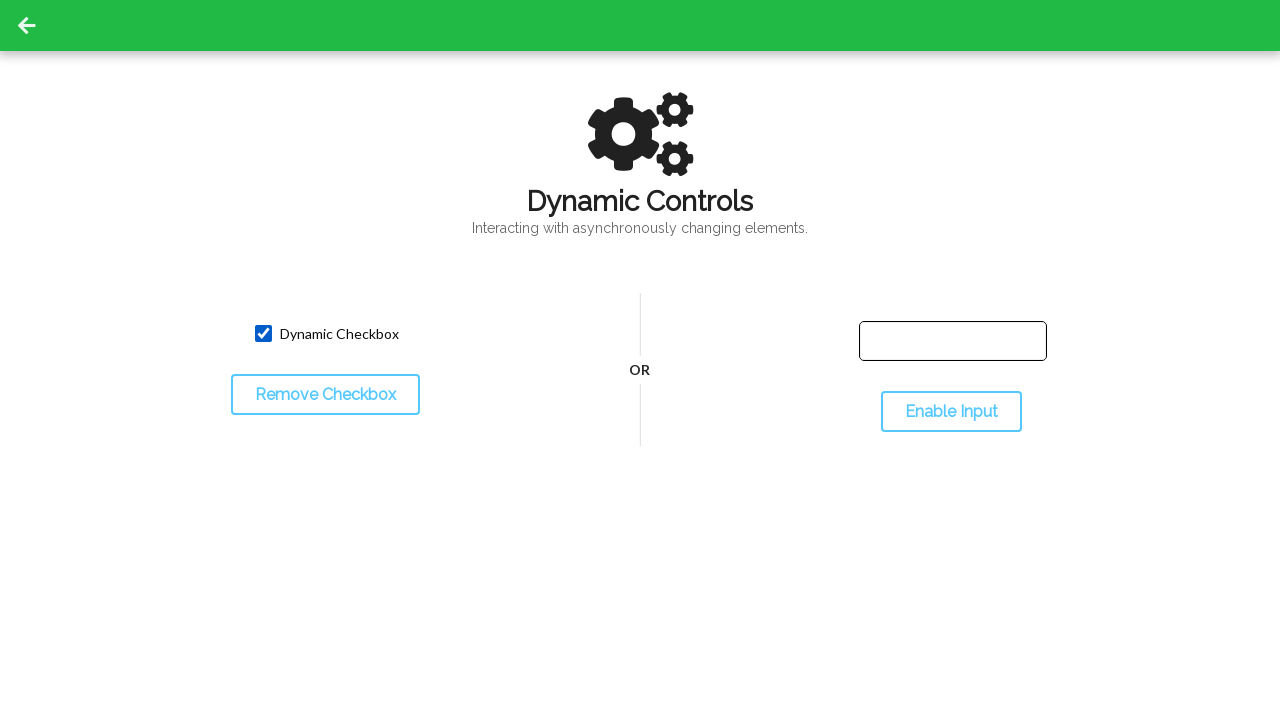